Tests date picker functionality by selecting a specific date (June 15, 2027) through the calendar navigation interface.

Starting URL: https://rahulshettyacademy.com/seleniumPractise/#/offers

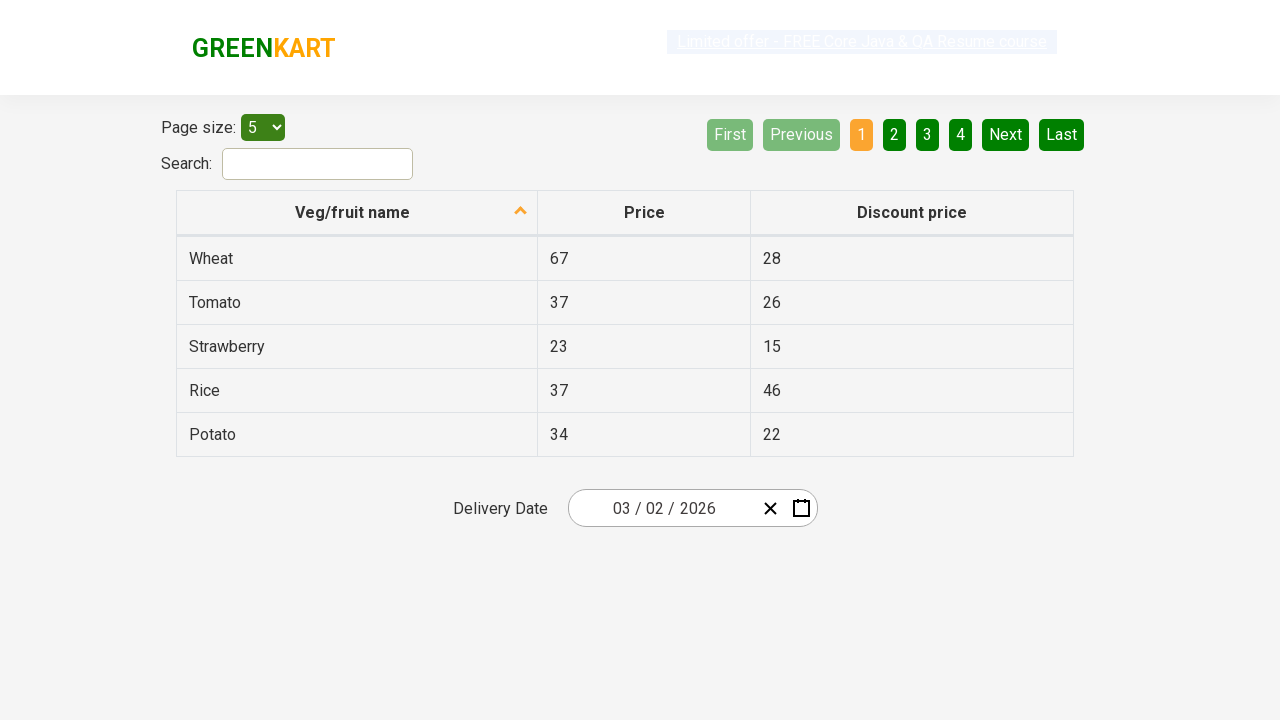

Waited 5 seconds for page to load
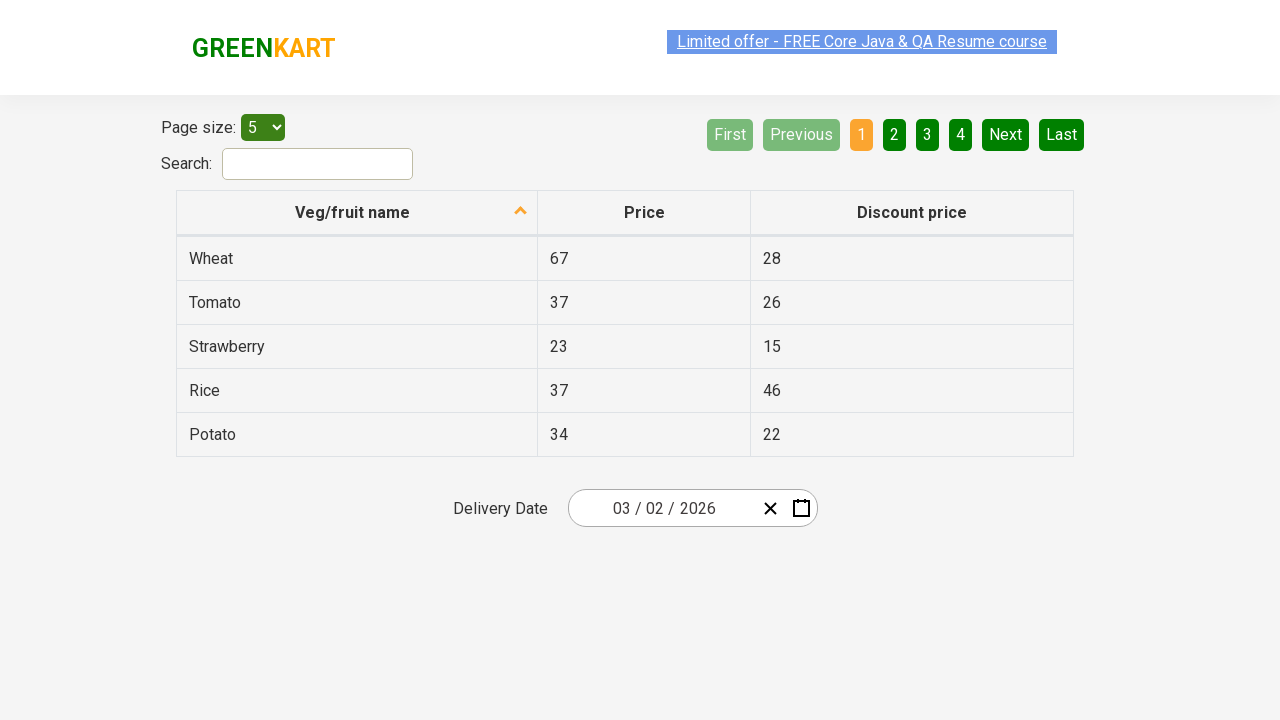

Clicked on date picker input group to open calendar at (662, 508) on .react-date-picker__inputGroup
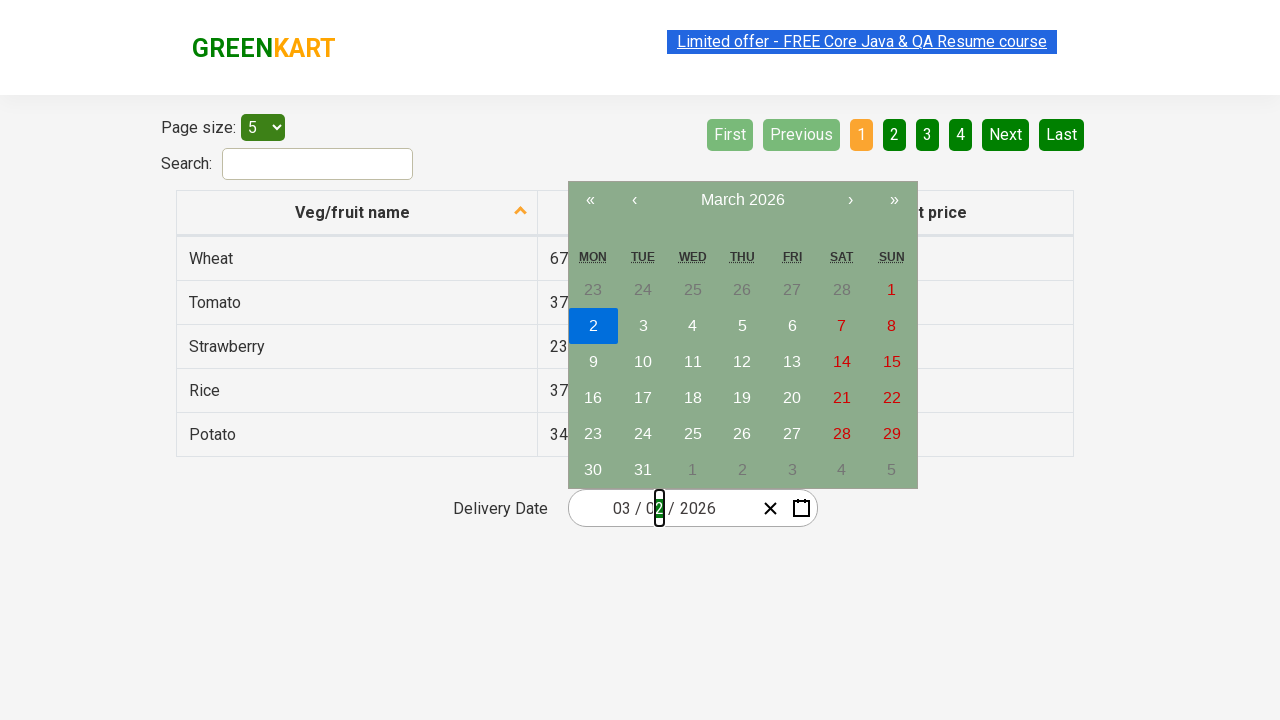

Clicked calendar navigation label to navigate to month view at (742, 200) on .react-calendar__navigation__label
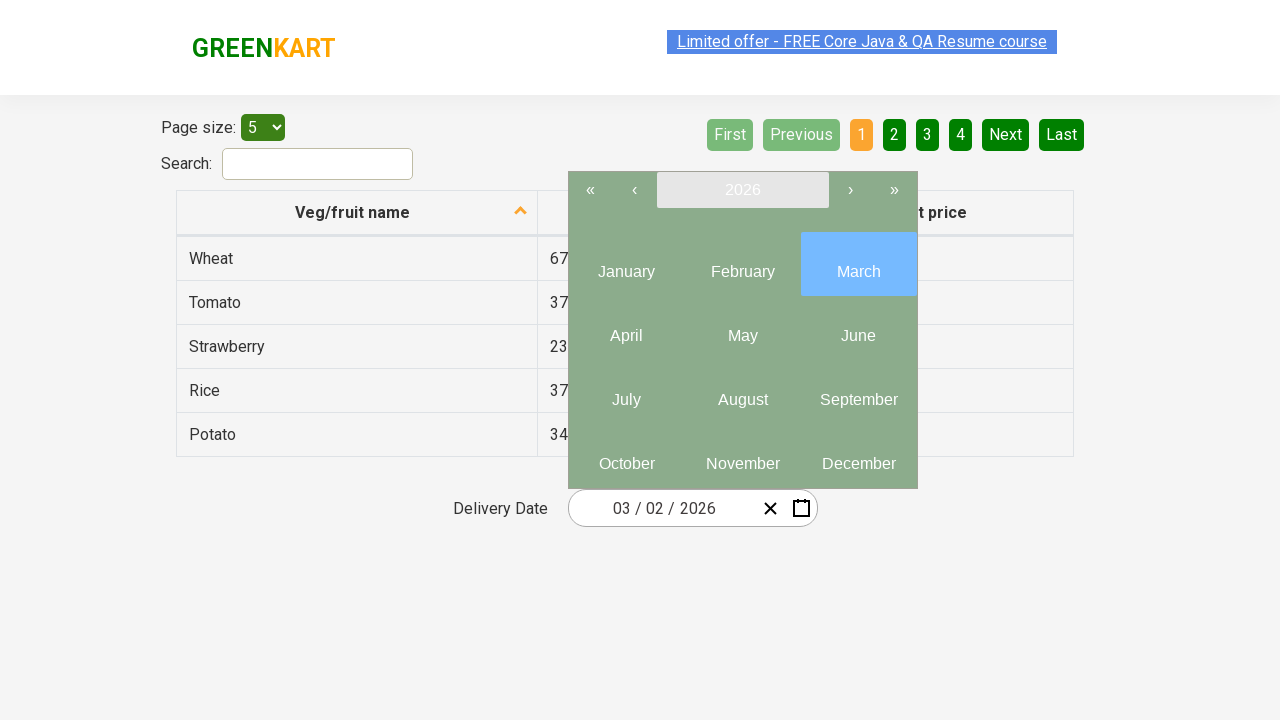

Clicked calendar navigation label again to navigate to year view at (742, 190) on .react-calendar__navigation__label
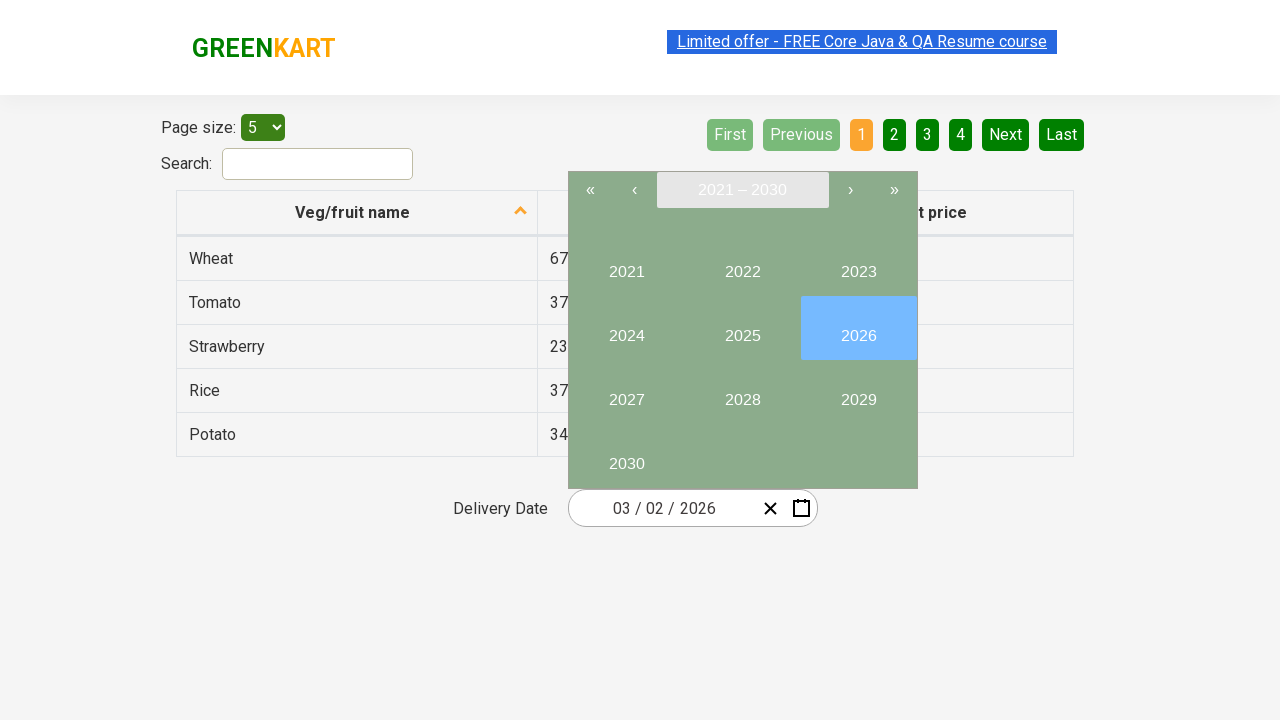

Selected year 2027 from year view at (626, 392) on button:has-text('2027')
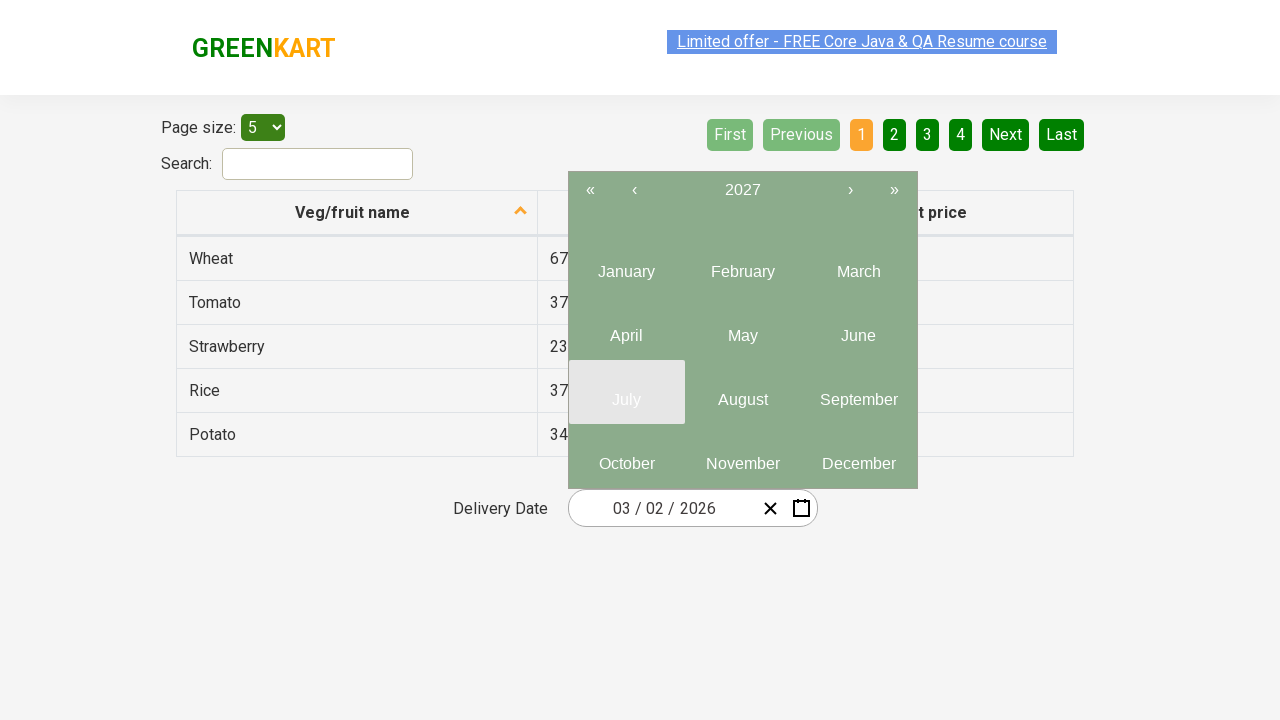

Selected month June (month 6) from month view at (858, 328) on .react-calendar__year-view__months__month >> nth=5
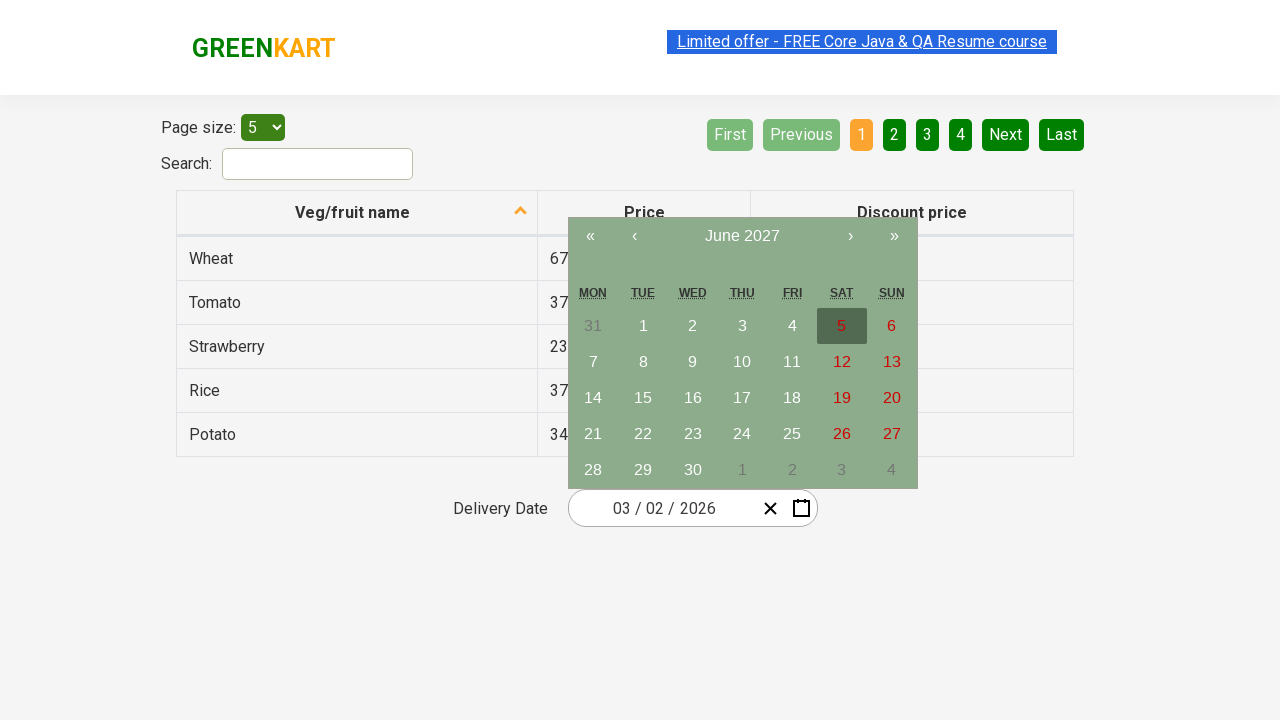

Selected date 15 from calendar at (643, 398) on abbr:has-text('15')
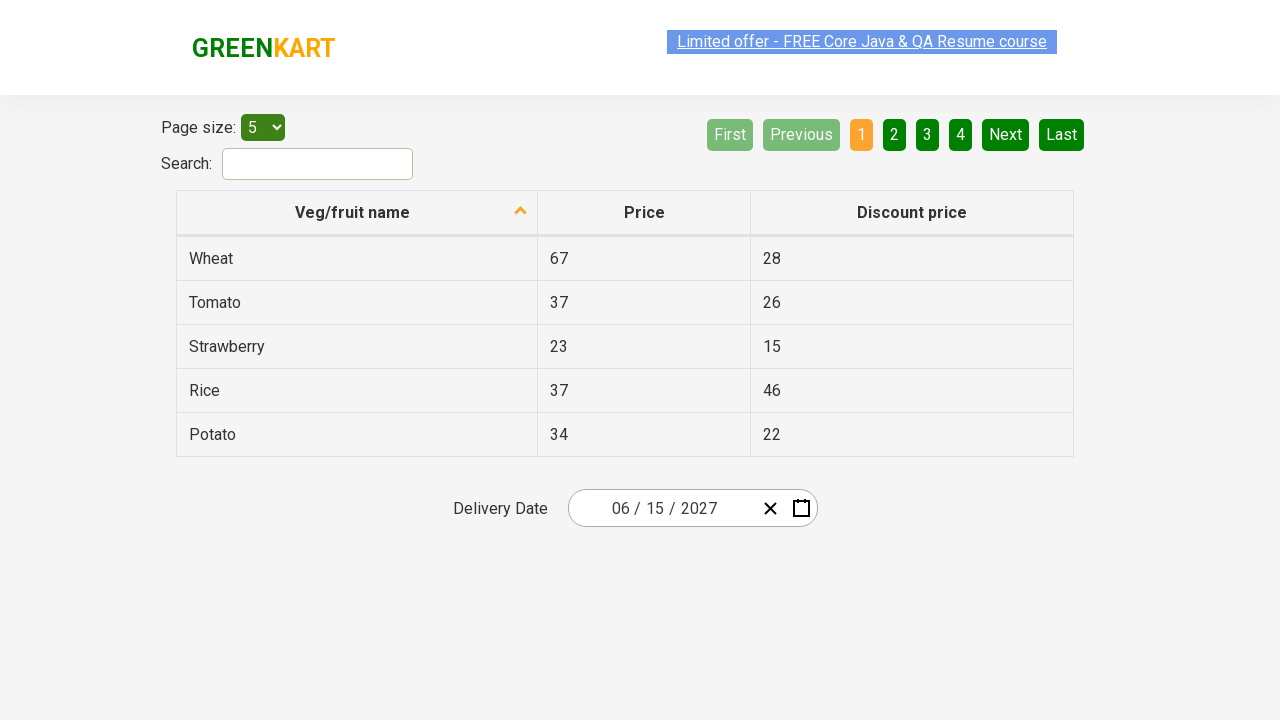

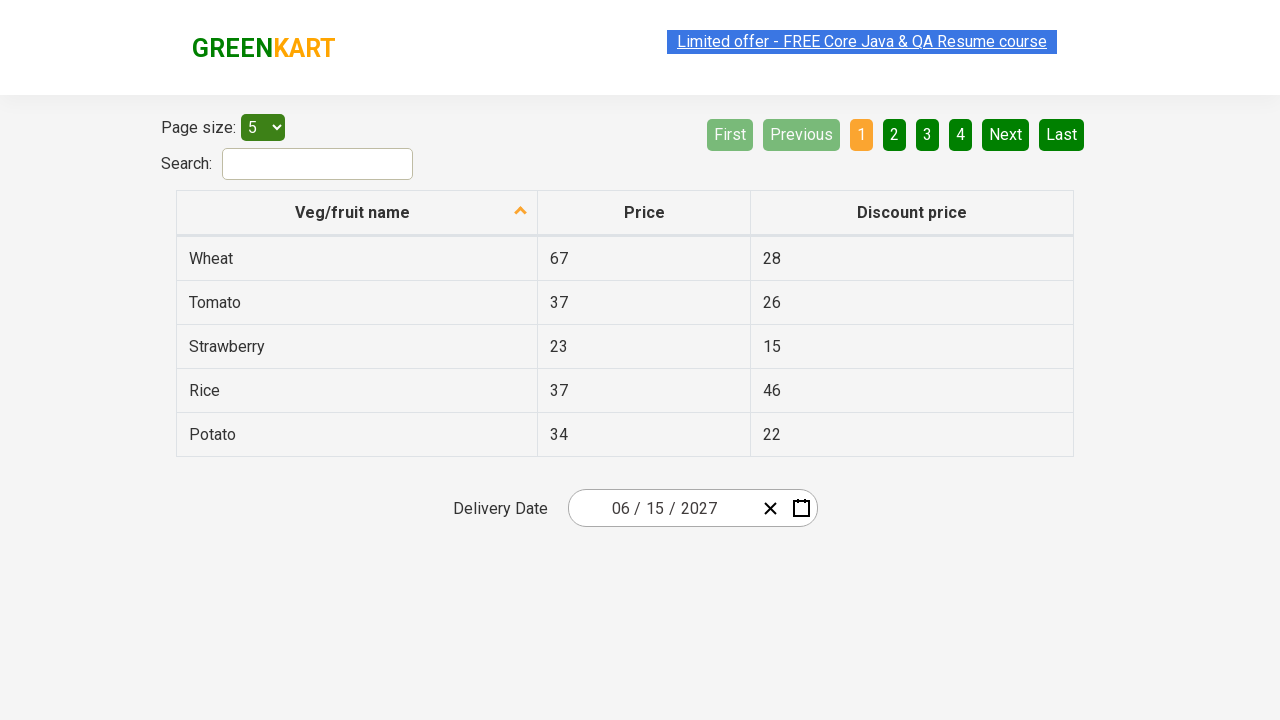